Tests multiple window handling by clicking a link that opens a new window, switching to the new window, and verifying the page title changes from "Windows" to "New Window".

Starting URL: https://practice.cydeo.com/windows

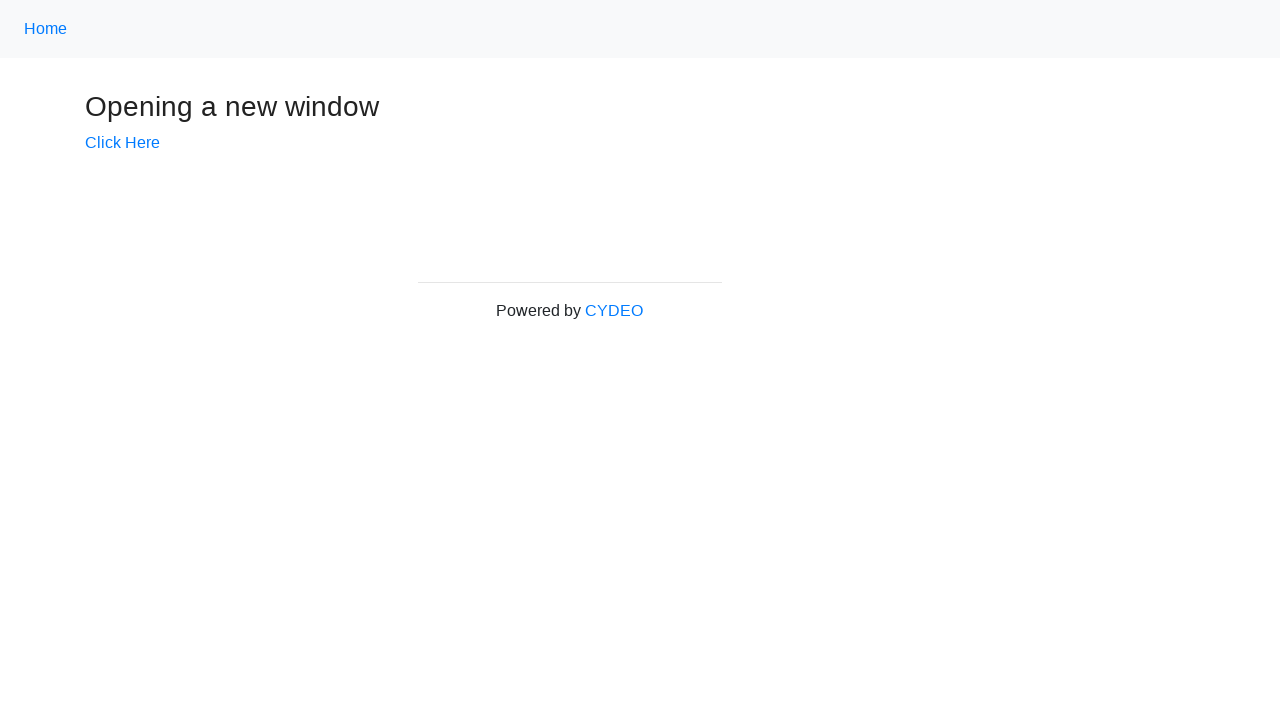

Verified initial page title is 'Windows'
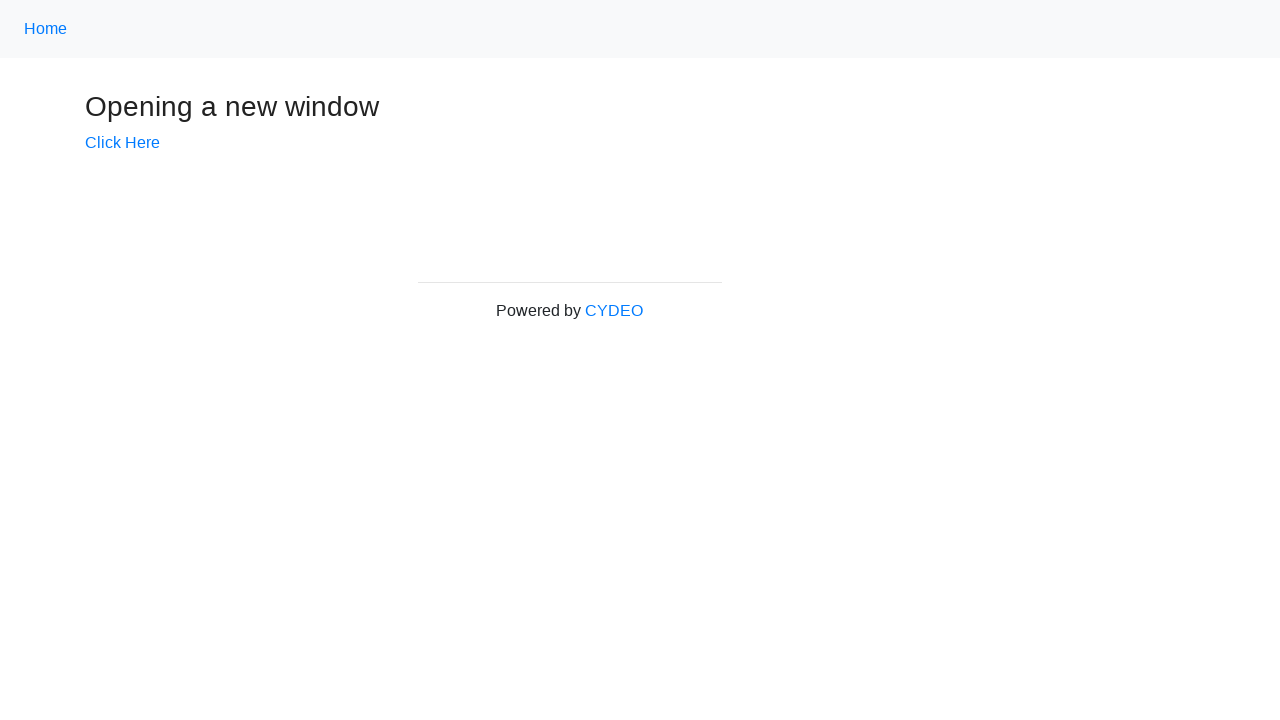

Clicked 'Click Here' link to open new window at (122, 143) on text=Click Here
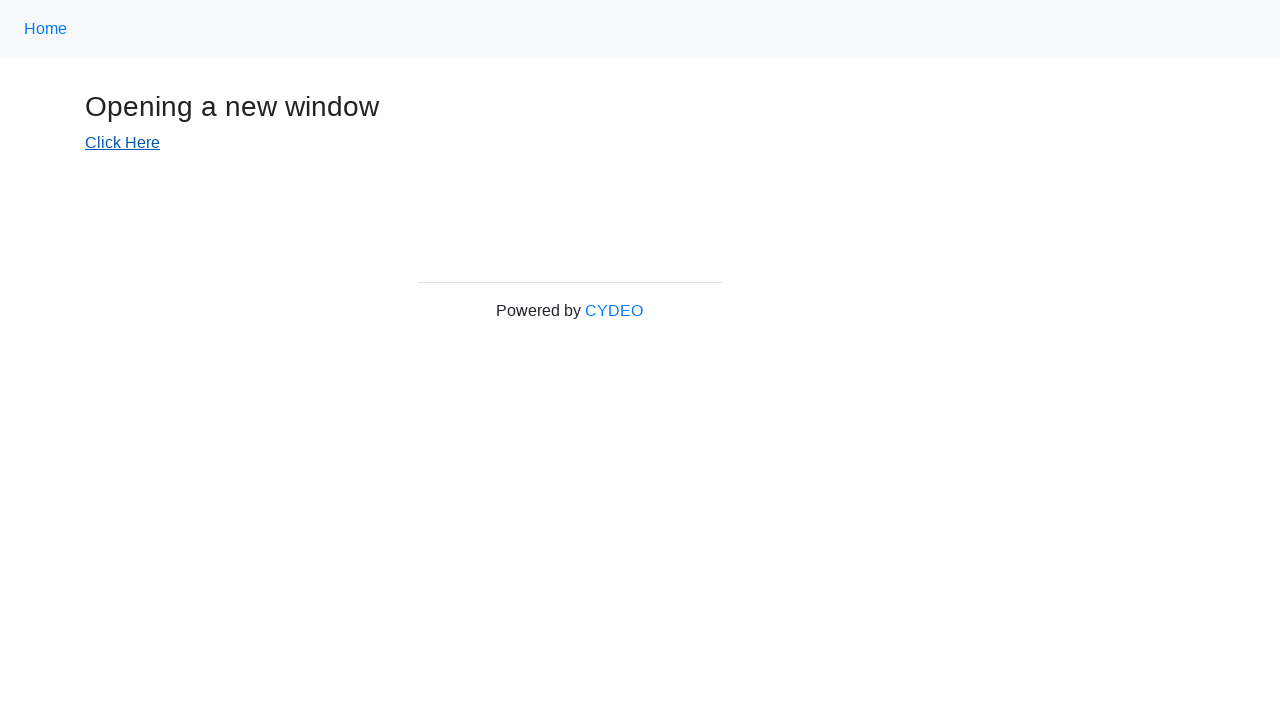

New page loaded and ready
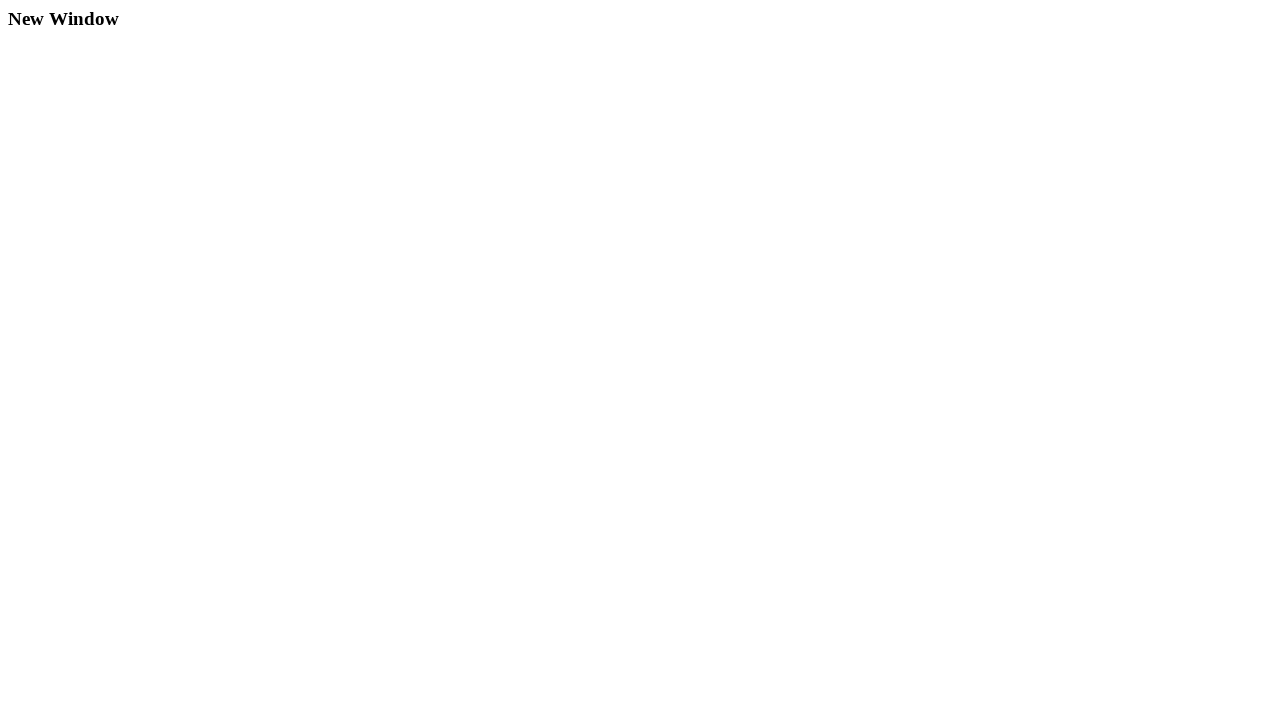

Verified new window title changed to 'New Window'
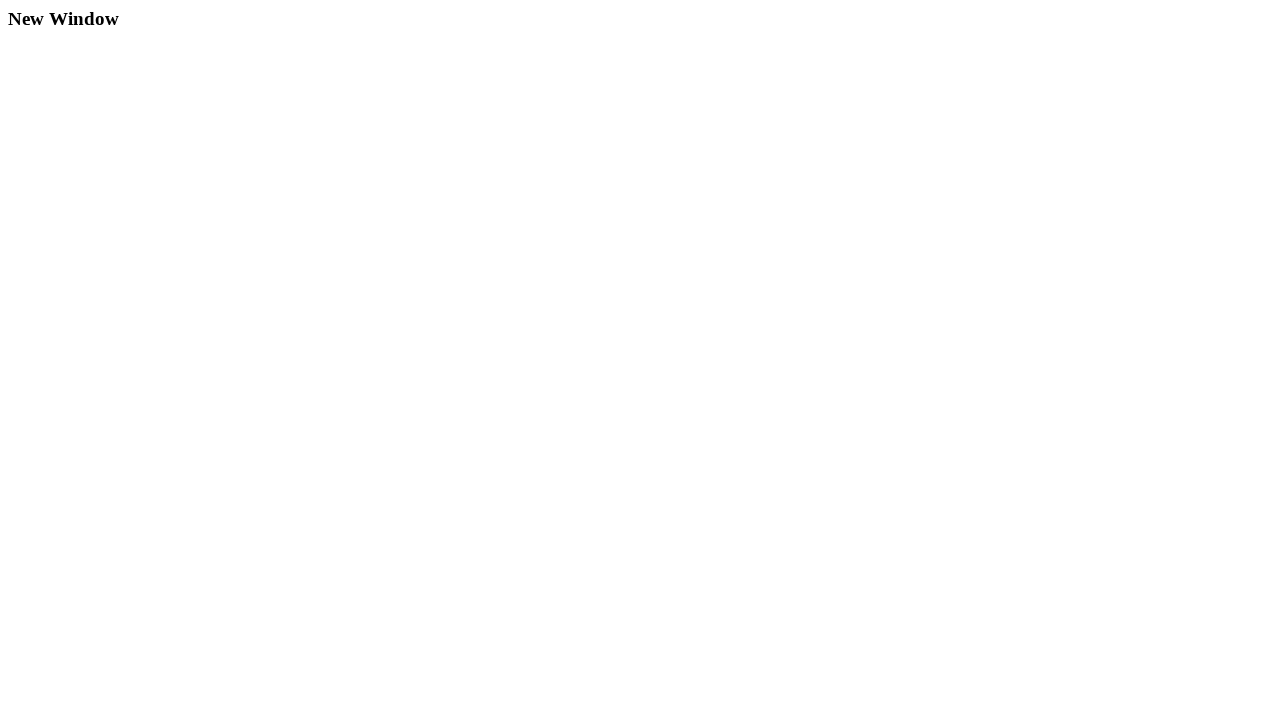

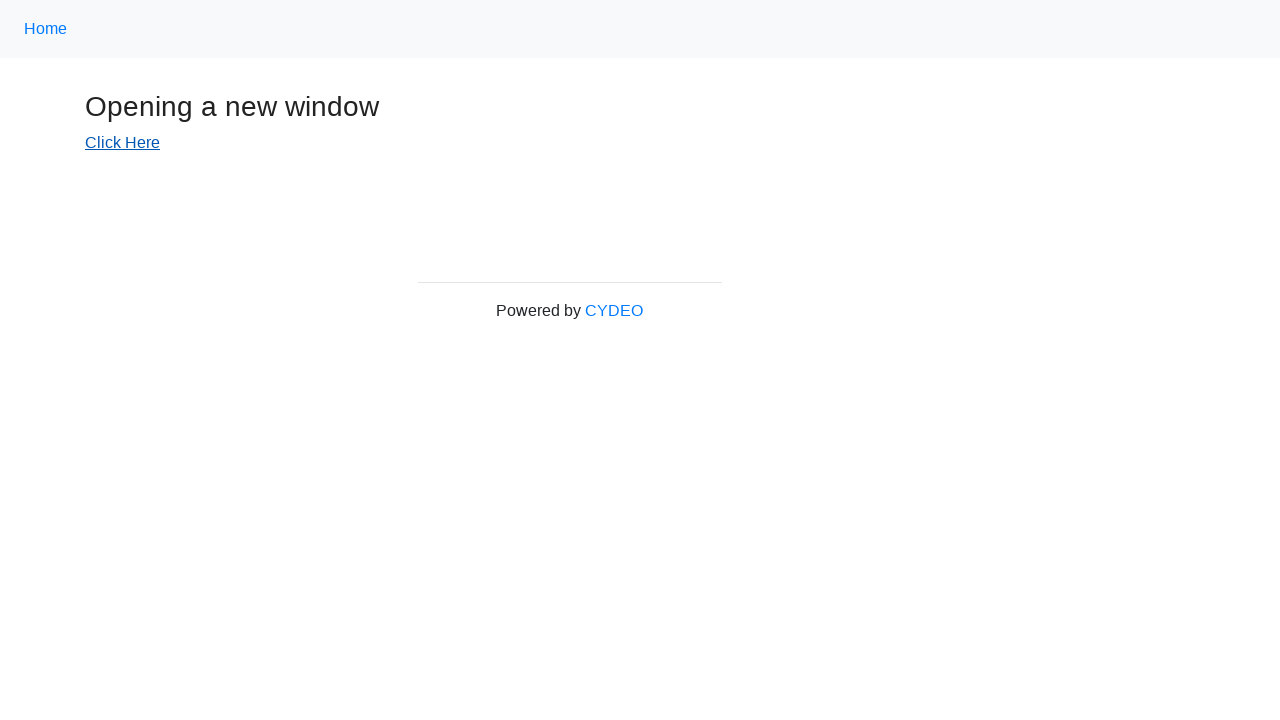